Tests clicking on an SVG element on the OrangeHRM login page to verify SVG element interaction using XPath with local-name() function

Starting URL: https://opensource-demo.orangehrmlive.com/web/index.php/auth/login

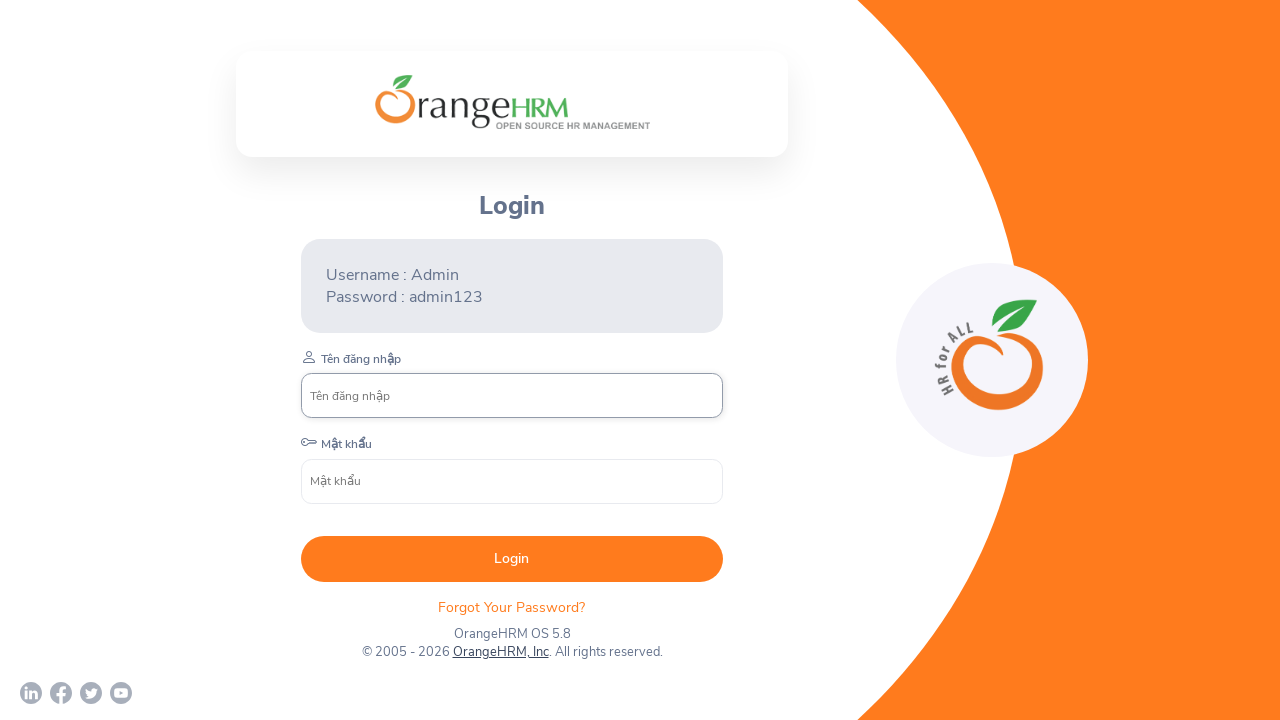

Waited 2 seconds for page to load
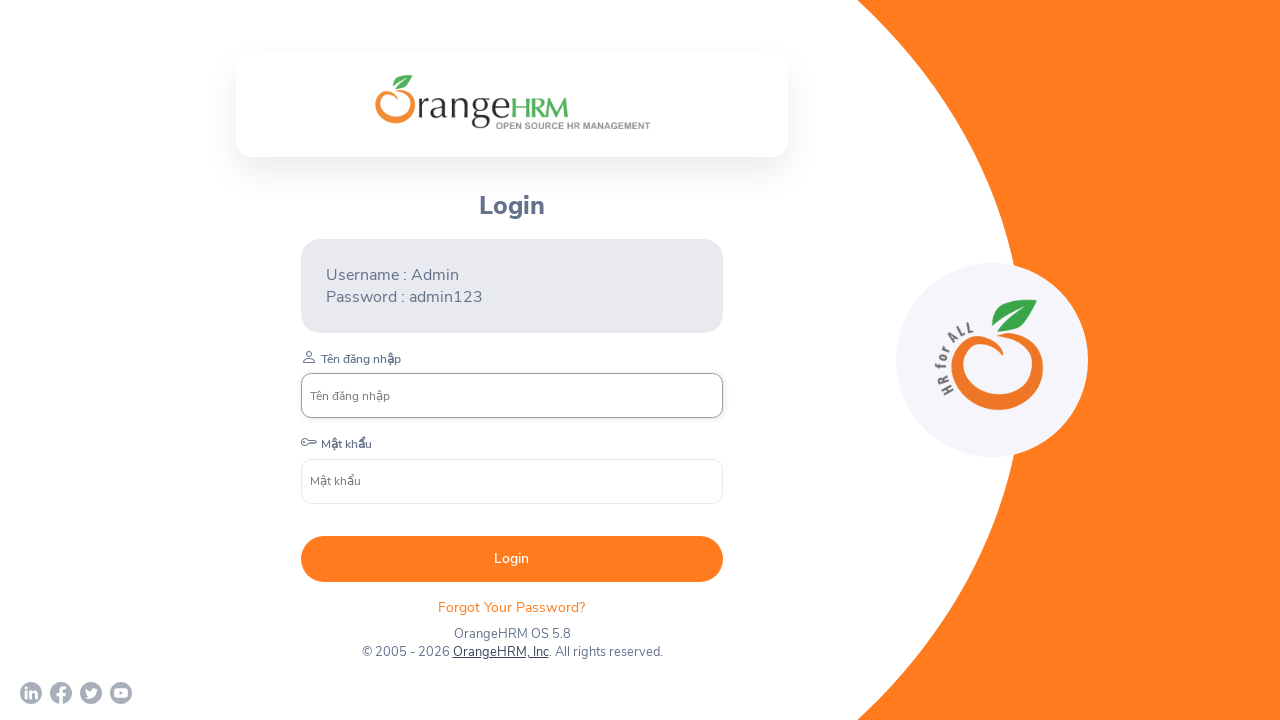

Clicked on first SVG element using XPath with local-name() function at (31, 693) on xpath=(//*[local-name()='svg'])[1]
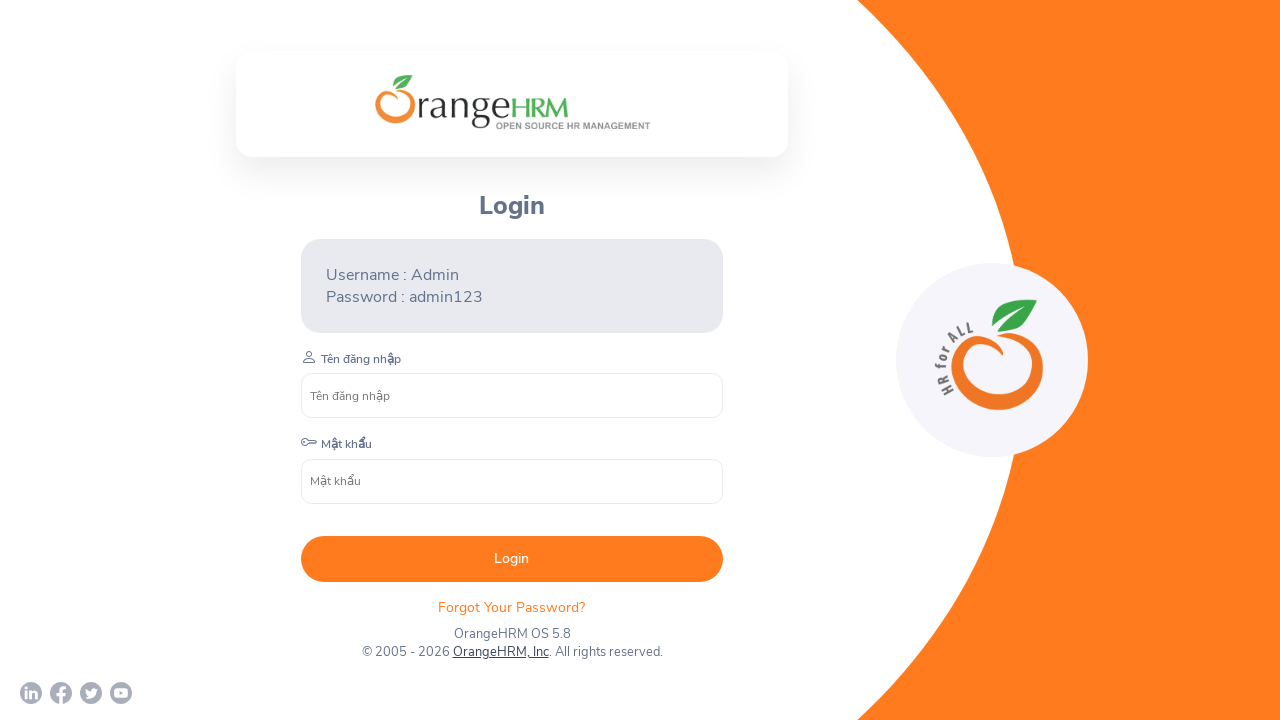

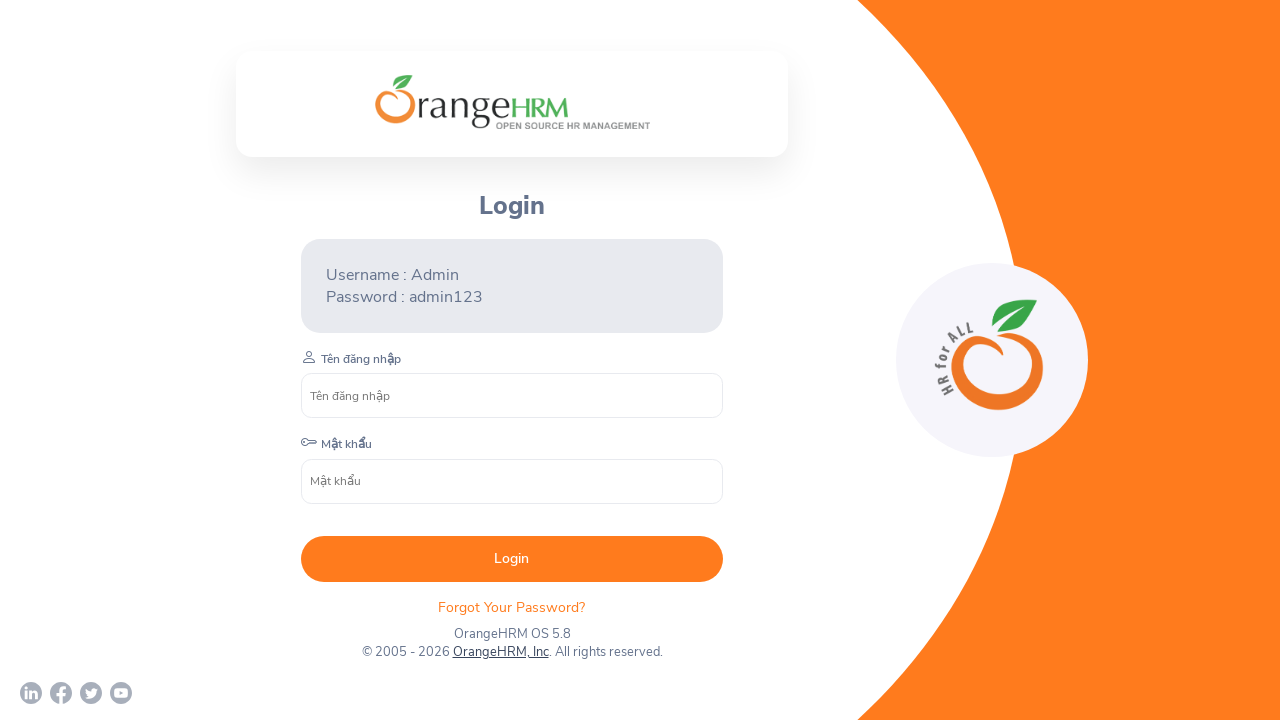